Tests that the sign-in link is displayed on the Redmine homepage and clicks it if visible

Starting URL: https://www.redmine.org/

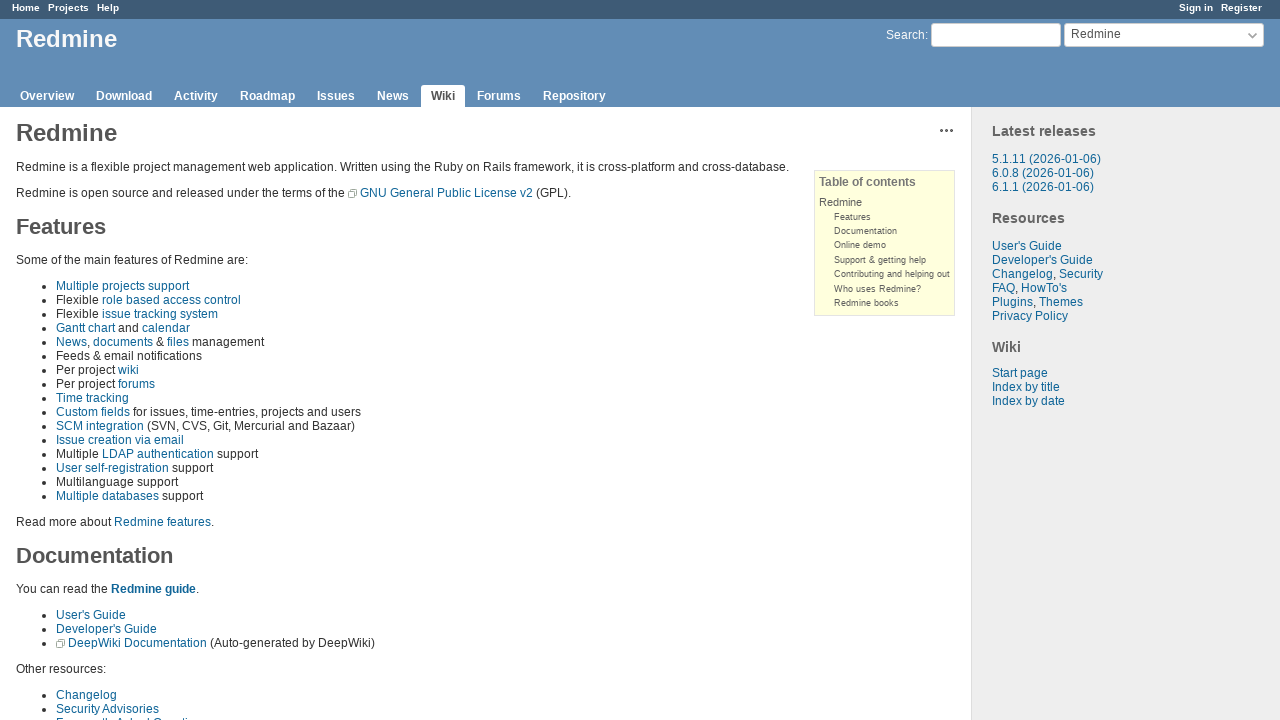

Located sign-in link element on Redmine homepage
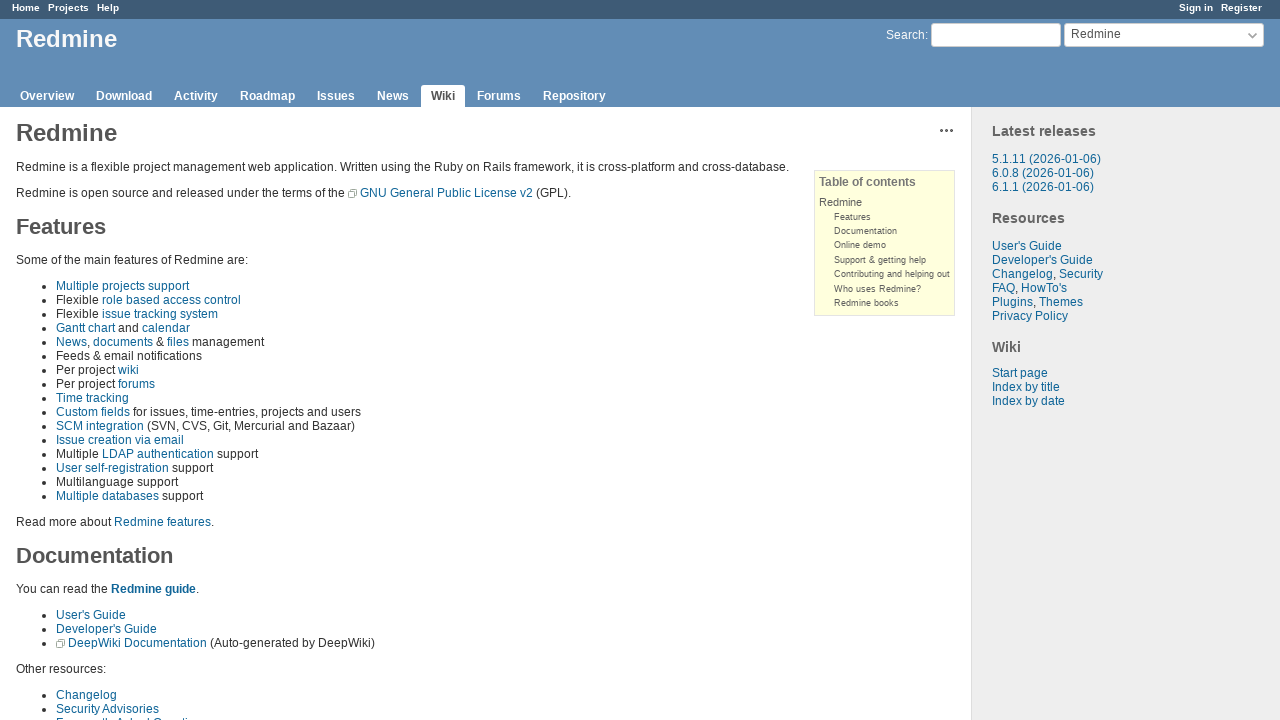

Verified sign-in link is visible in top menu bar
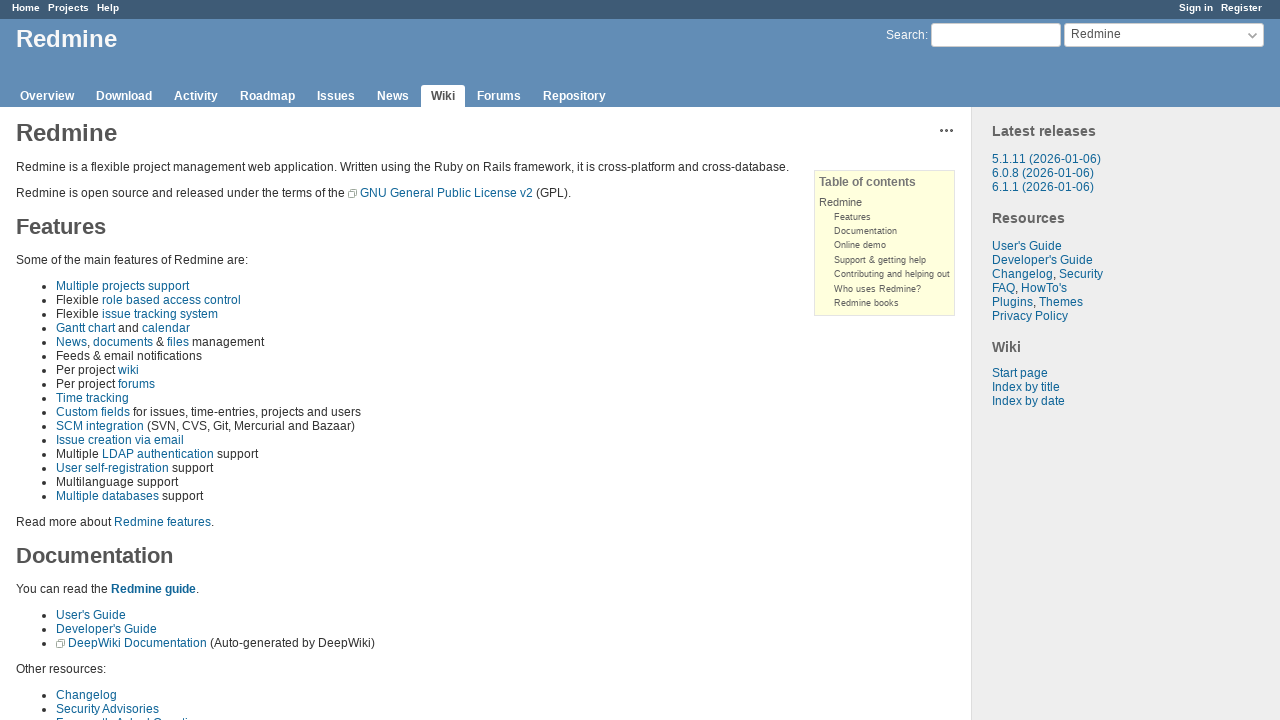

Clicked sign-in link at (1196, 8) on a.login
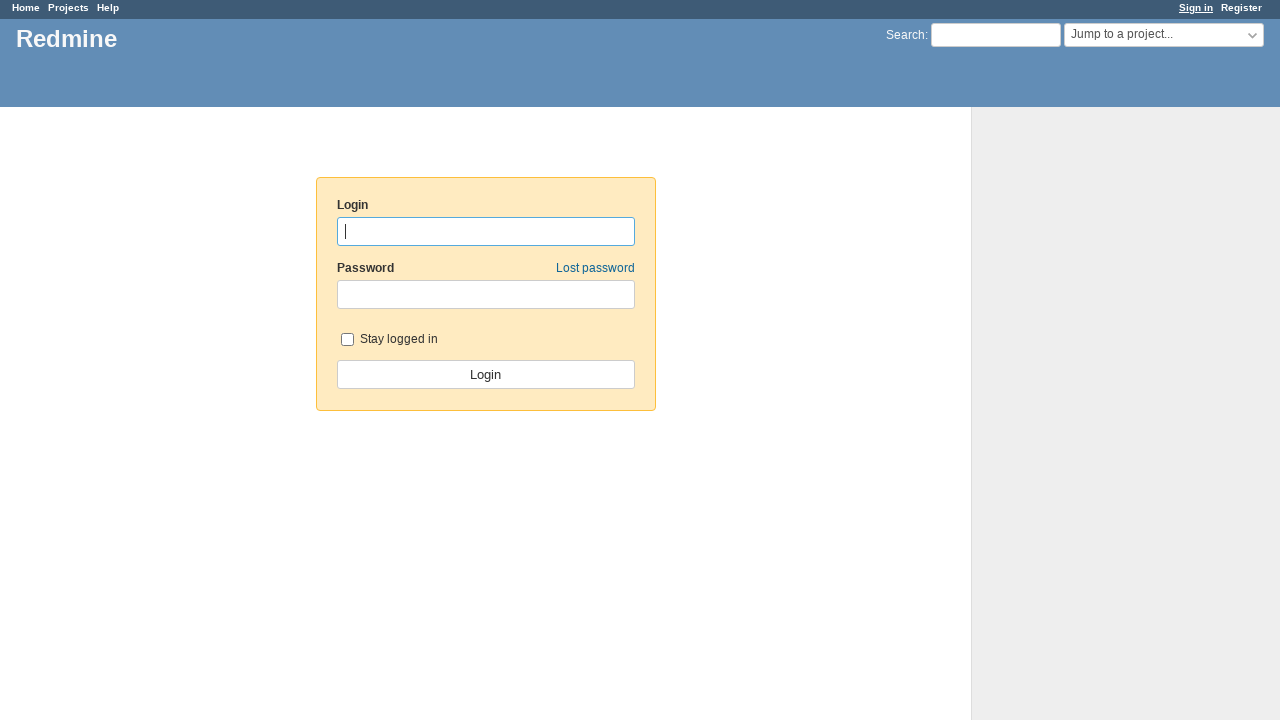

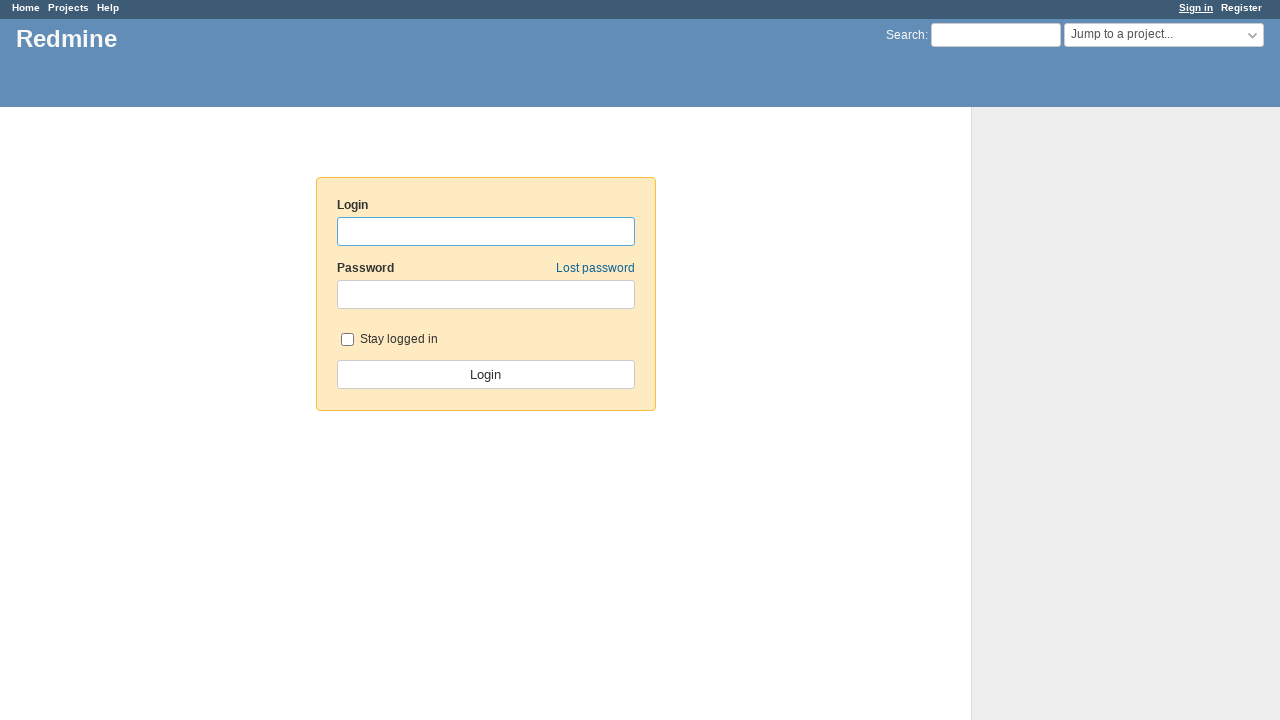